Tests date picker widgets by selecting specific dates from both basic and date-time pickers

Starting URL: https://demoqa.com/date-picker

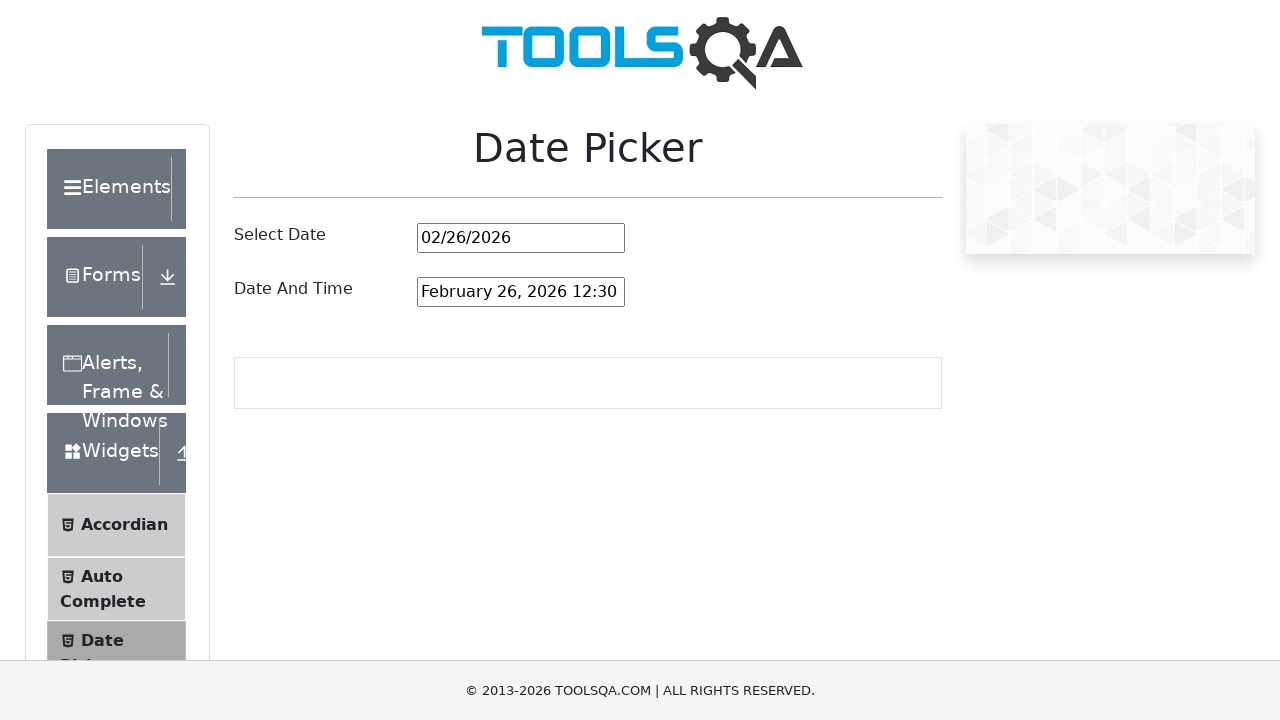

Clicked on basic date picker input field at (521, 238) on #datePickerMonthYearInput
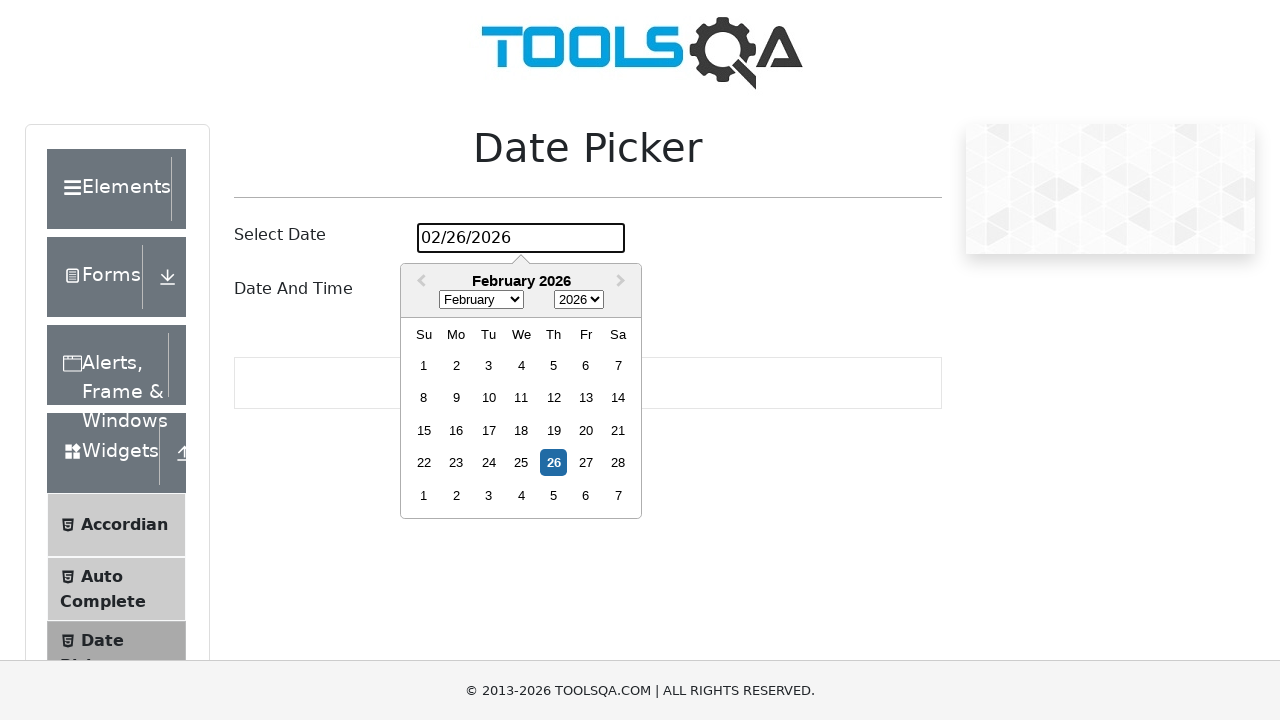

Selected May from month dropdown on .react-datepicker__month-select
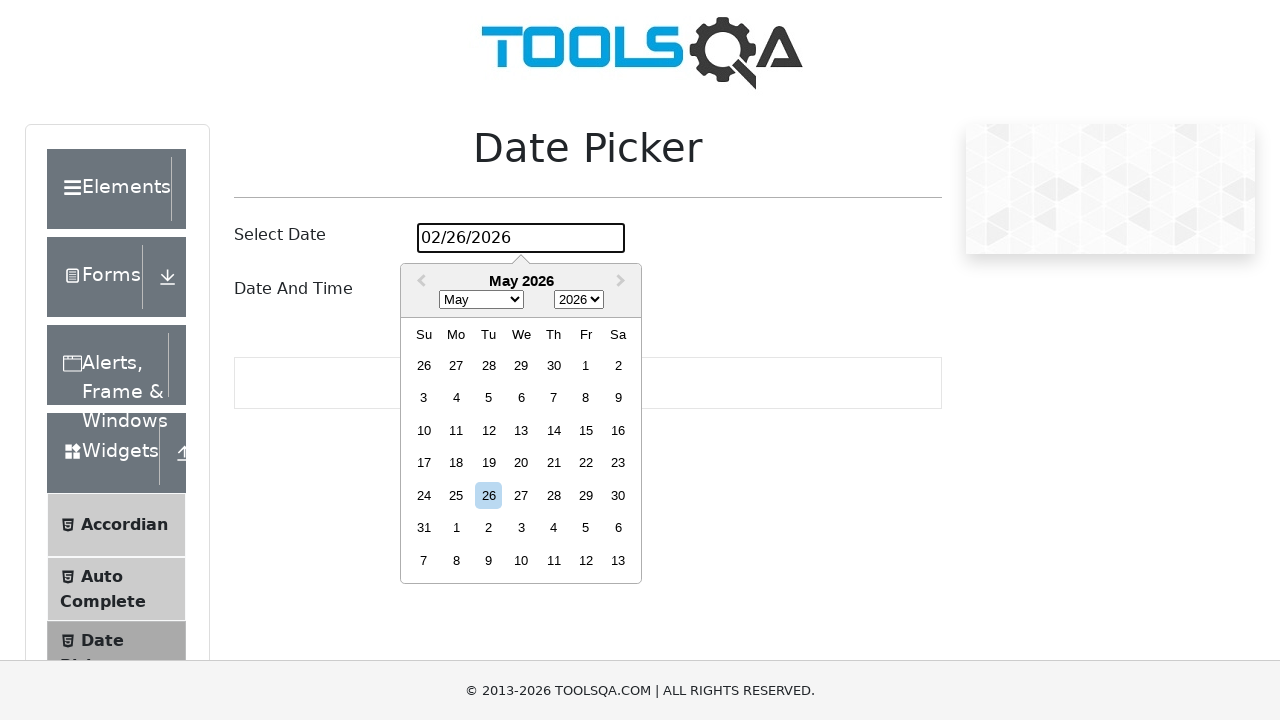

Selected 1994 from year dropdown on .react-datepicker__year-select
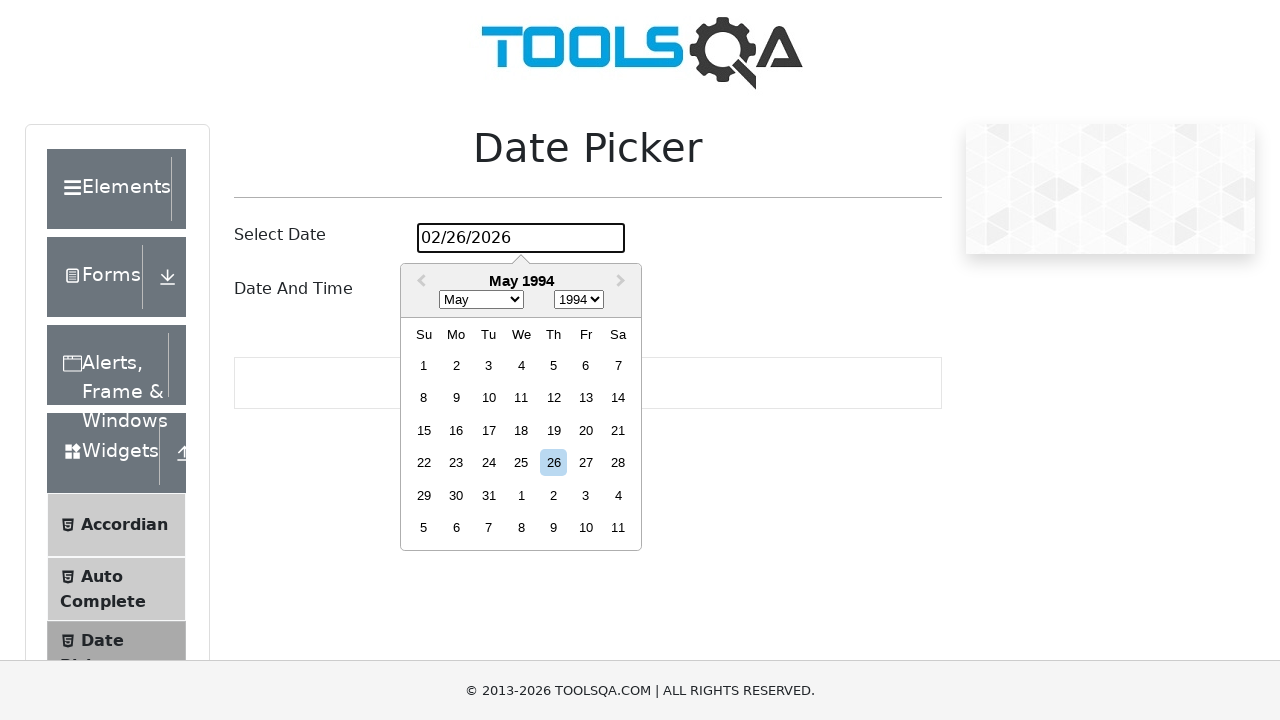

Selected 15th day from basic date picker at (424, 430) on .react-datepicker__day--015:not(.react-datepicker__day--outside-month)
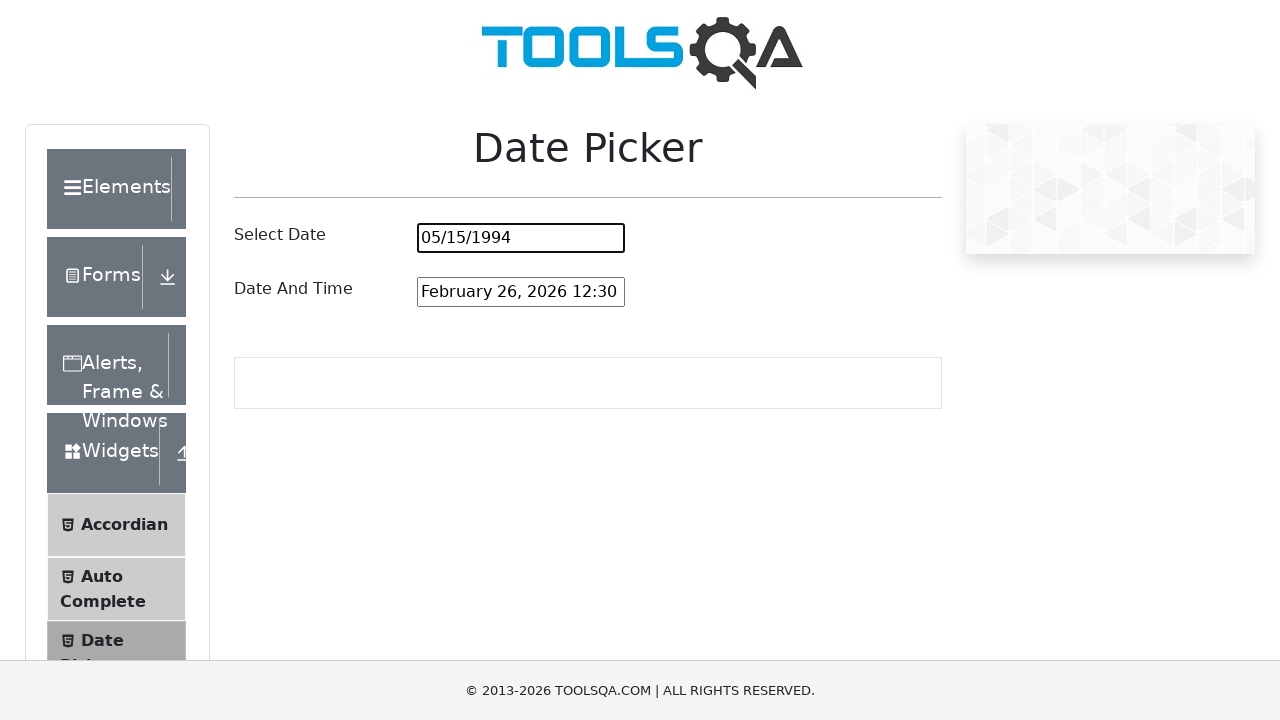

Clicked on date and time picker input field at (521, 292) on #dateAndTimePickerInput
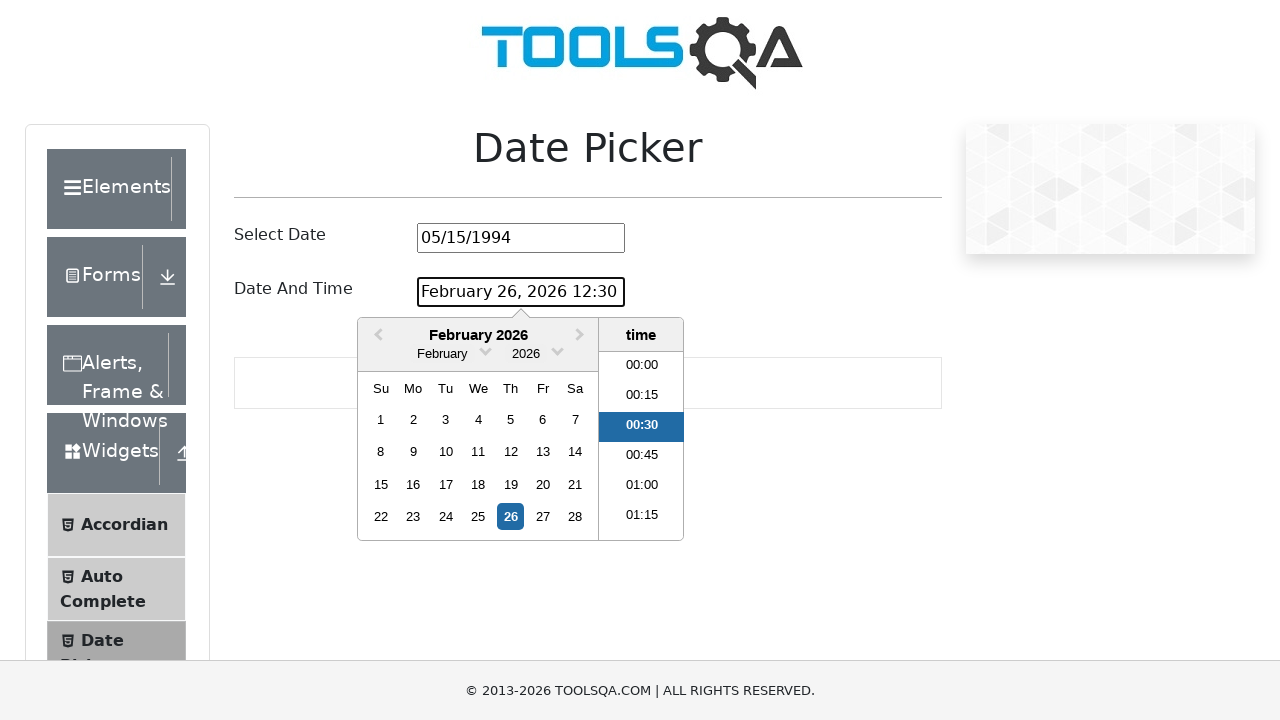

Clicked on month dropdown in date-time picker at (442, 354) on .react-datepicker__month-read-view
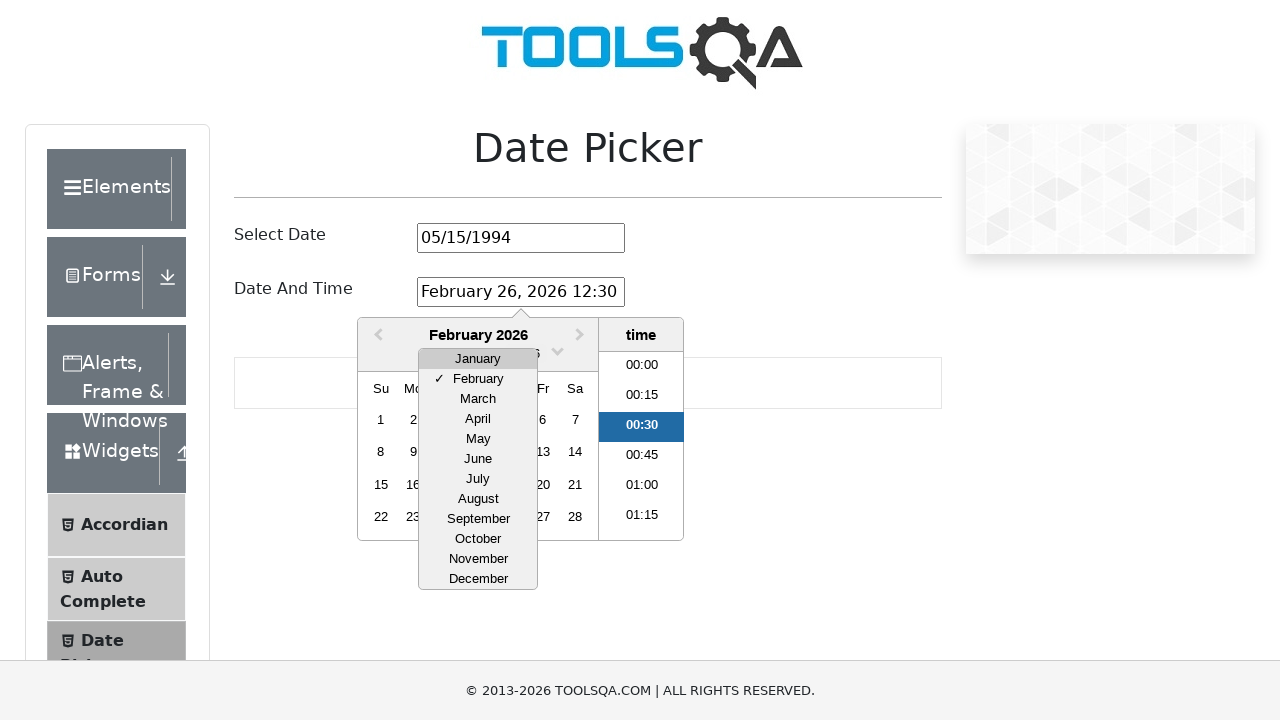

Selected January from month options at (478, 359) on text=January
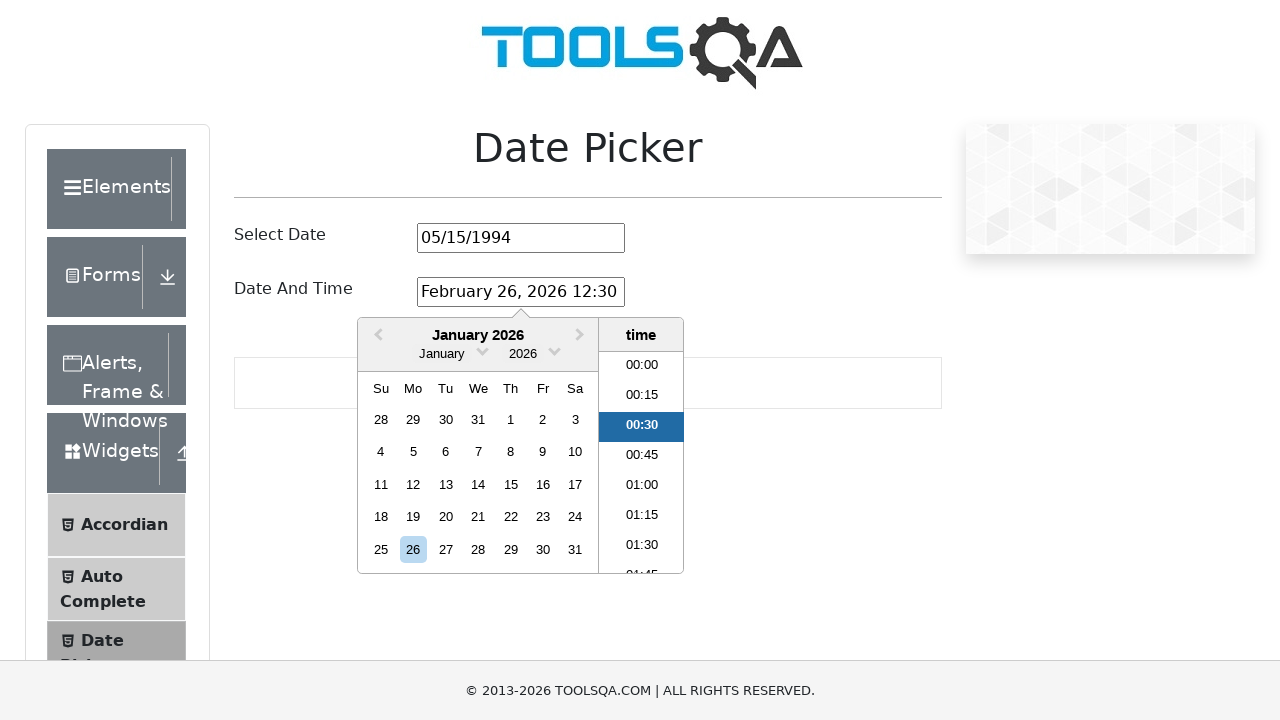

Selected 20th day from date-time picker at (446, 517) on .react-datepicker__day--020:not(.react-datepicker__day--outside-month)
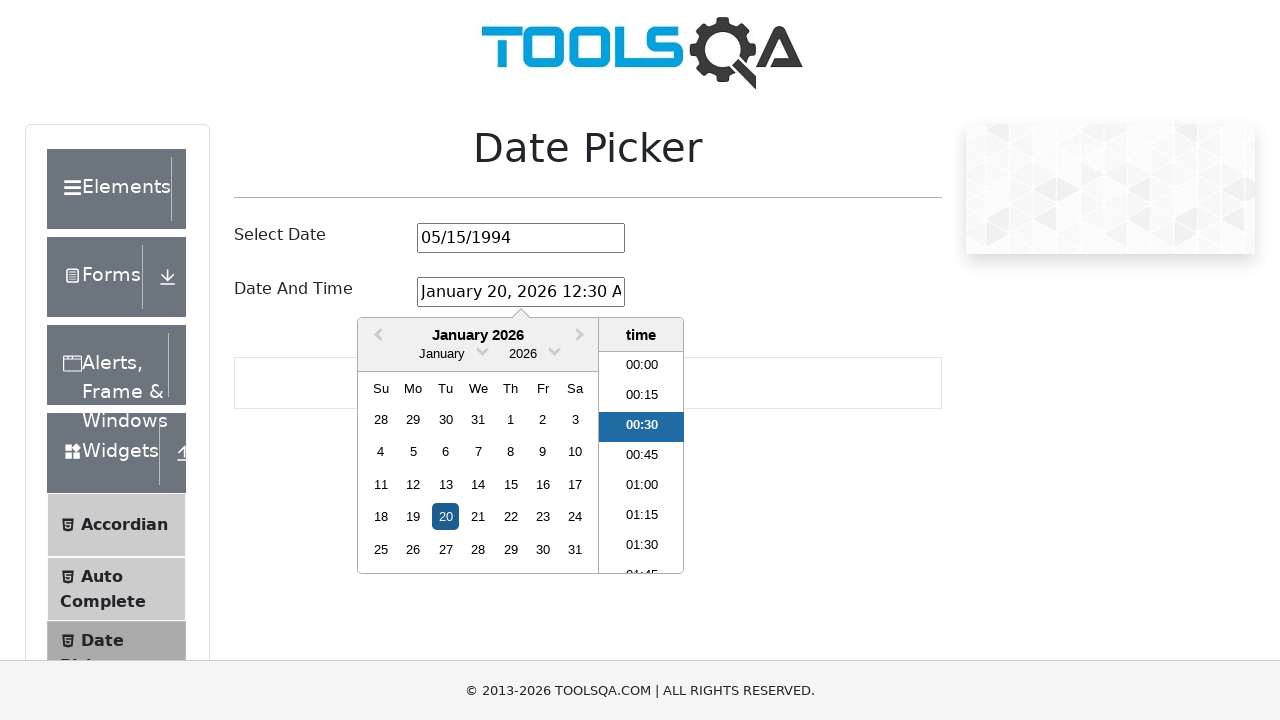

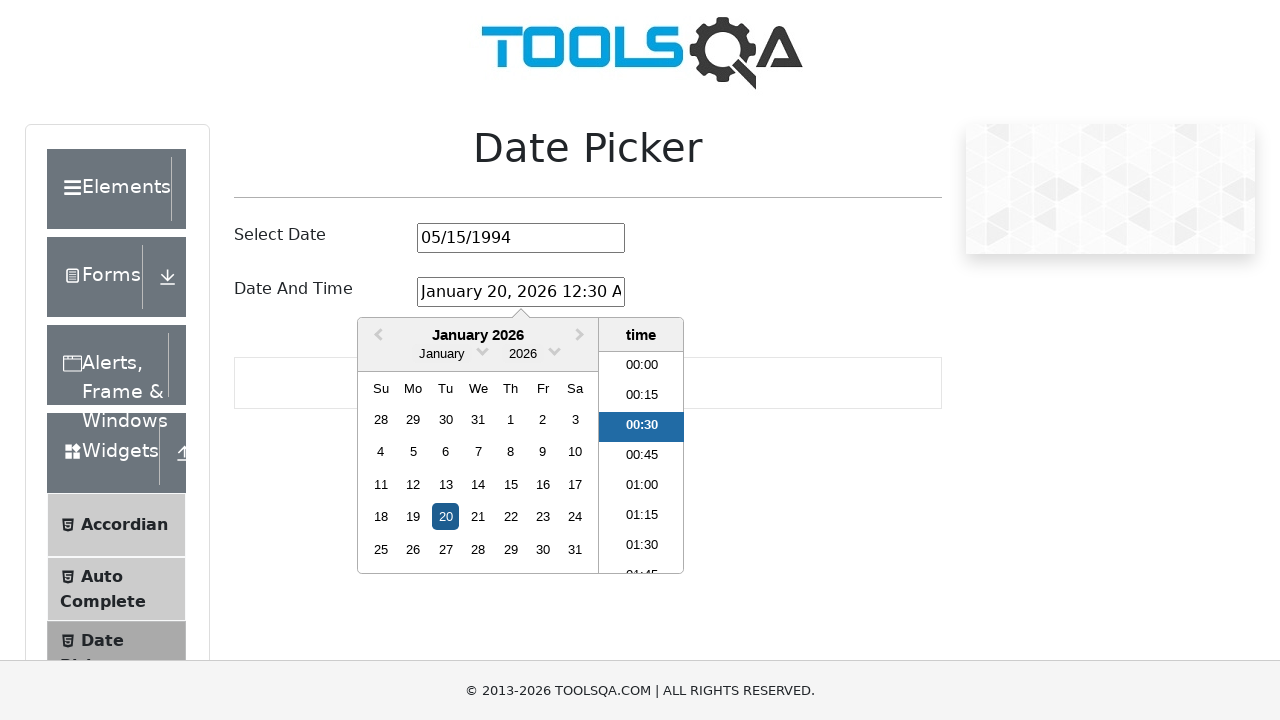